Tests basic browser navigation functionality by navigating to a page, then going back, forward, and refreshing the page.

Starting URL: https://telranedu.web.app/

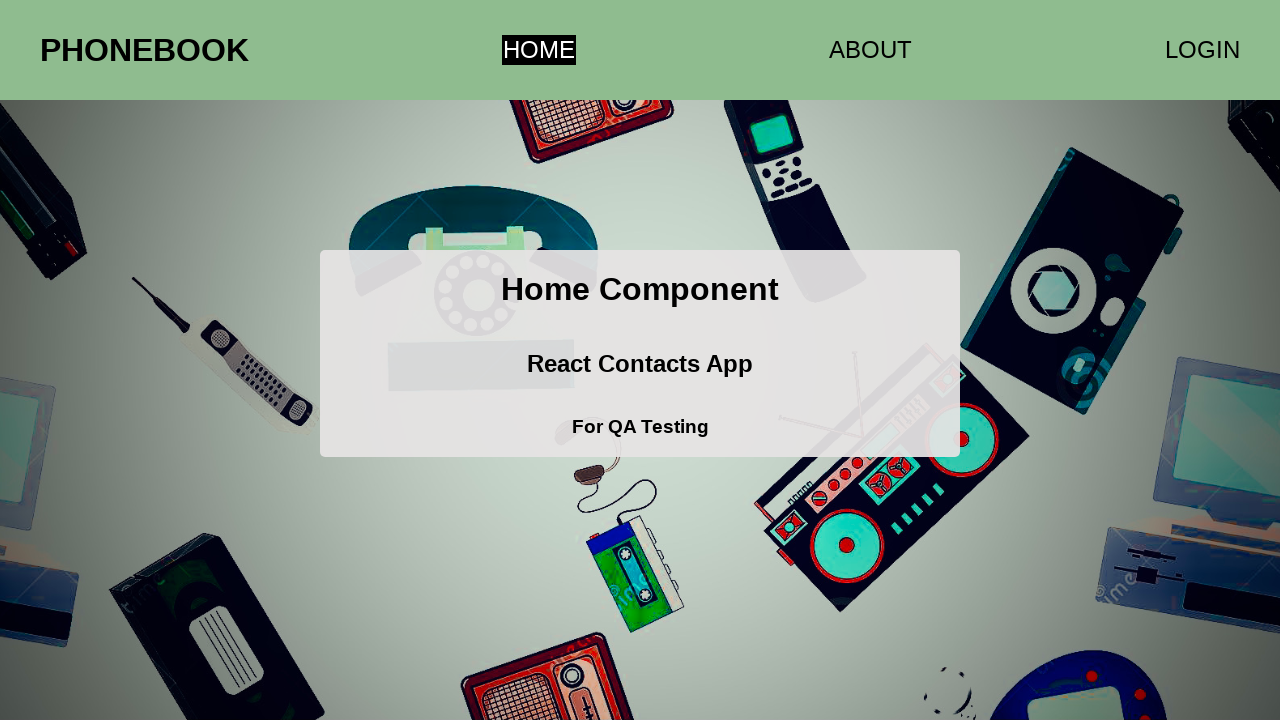

Navigated back to previous page in history
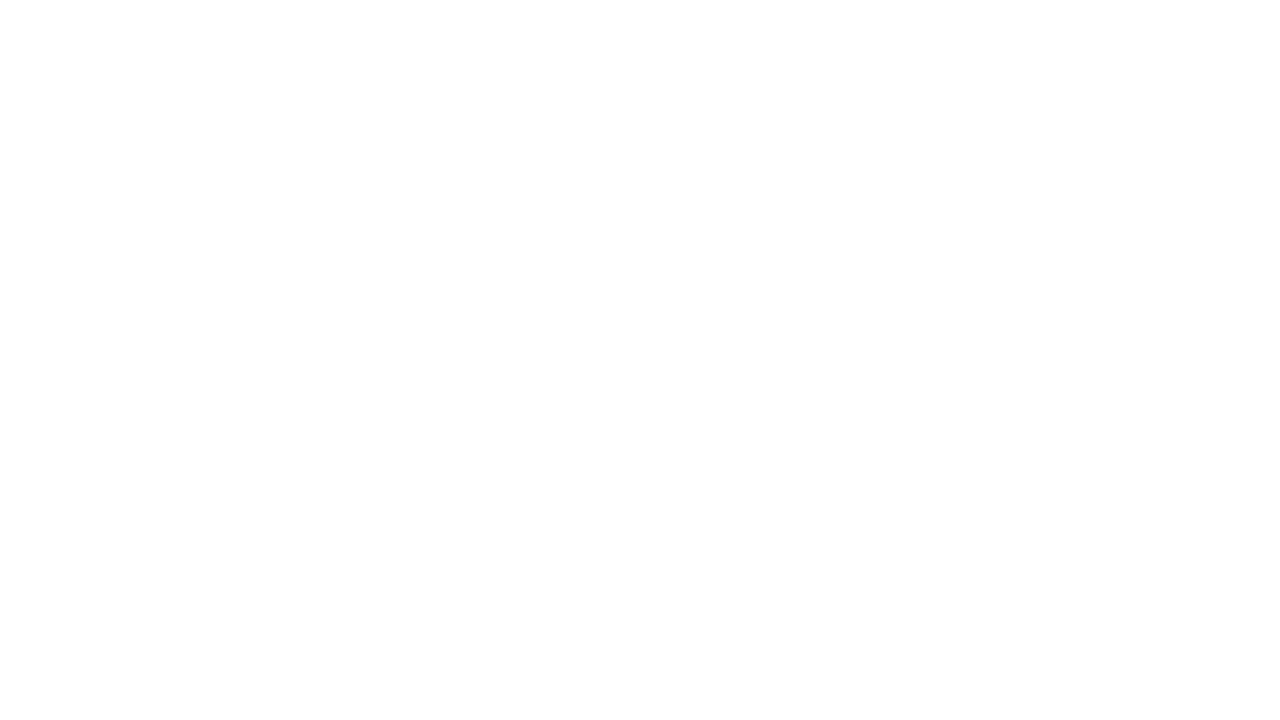

Navigated forward to the page we came from
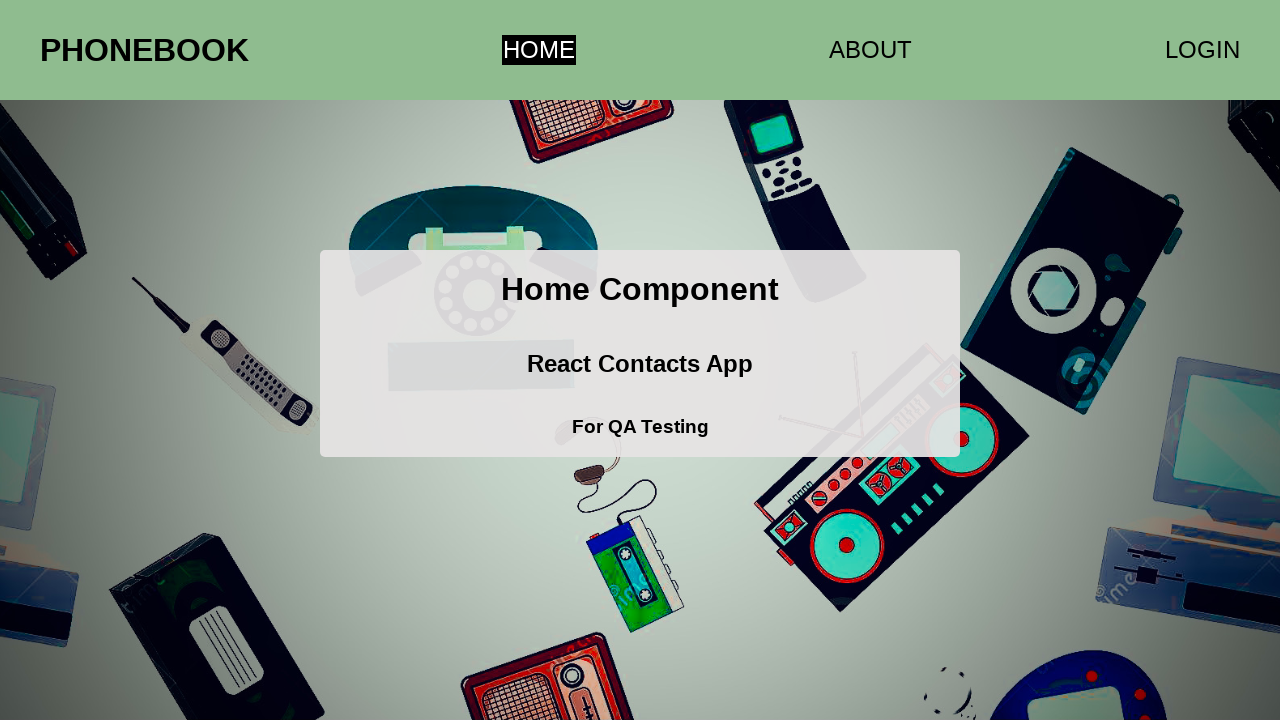

Refreshed the current page
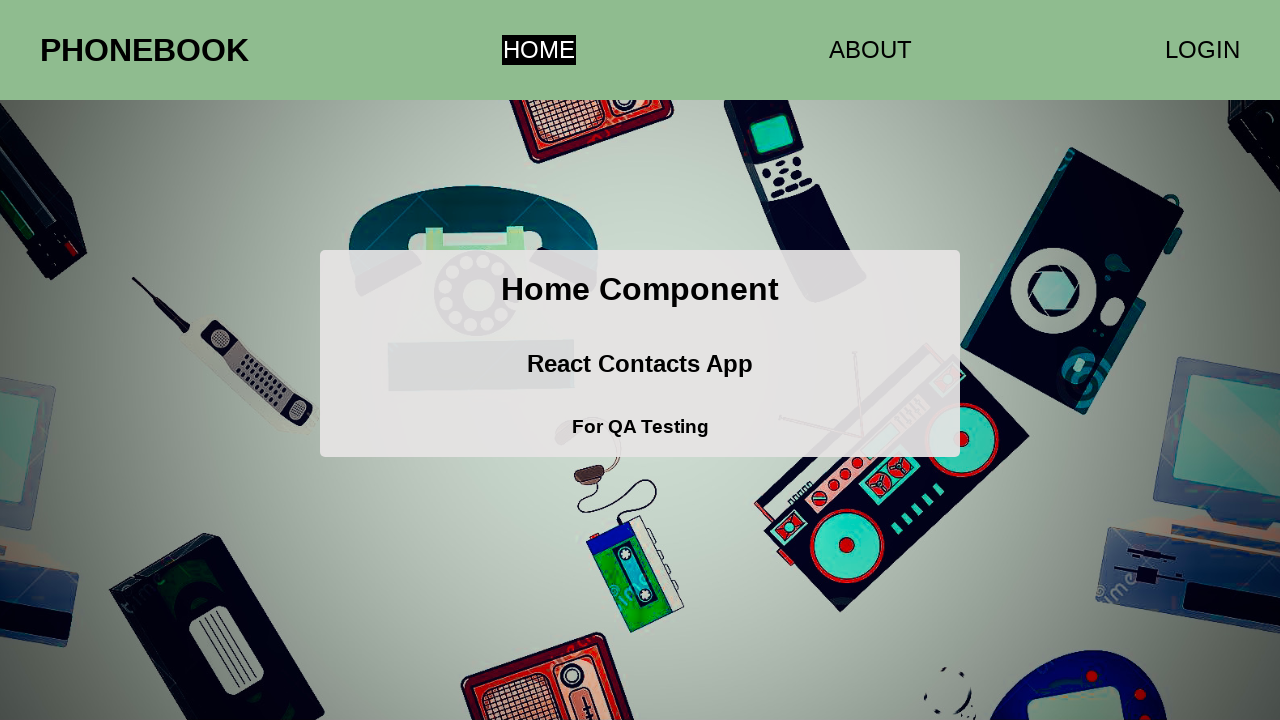

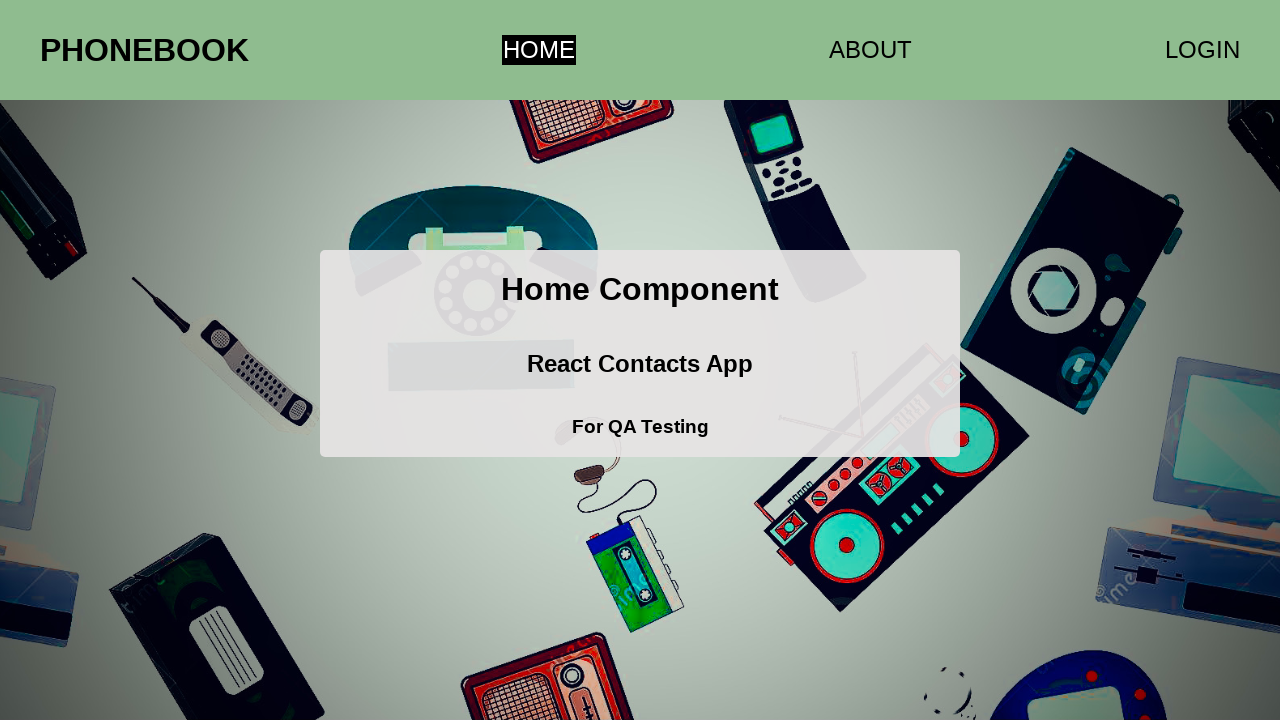